Tests the footer section of the automation practice page by locating the footer element and verifying that link elements exist within it.

Starting URL: https://rahulshettyacademy.com/AutomationPractice/

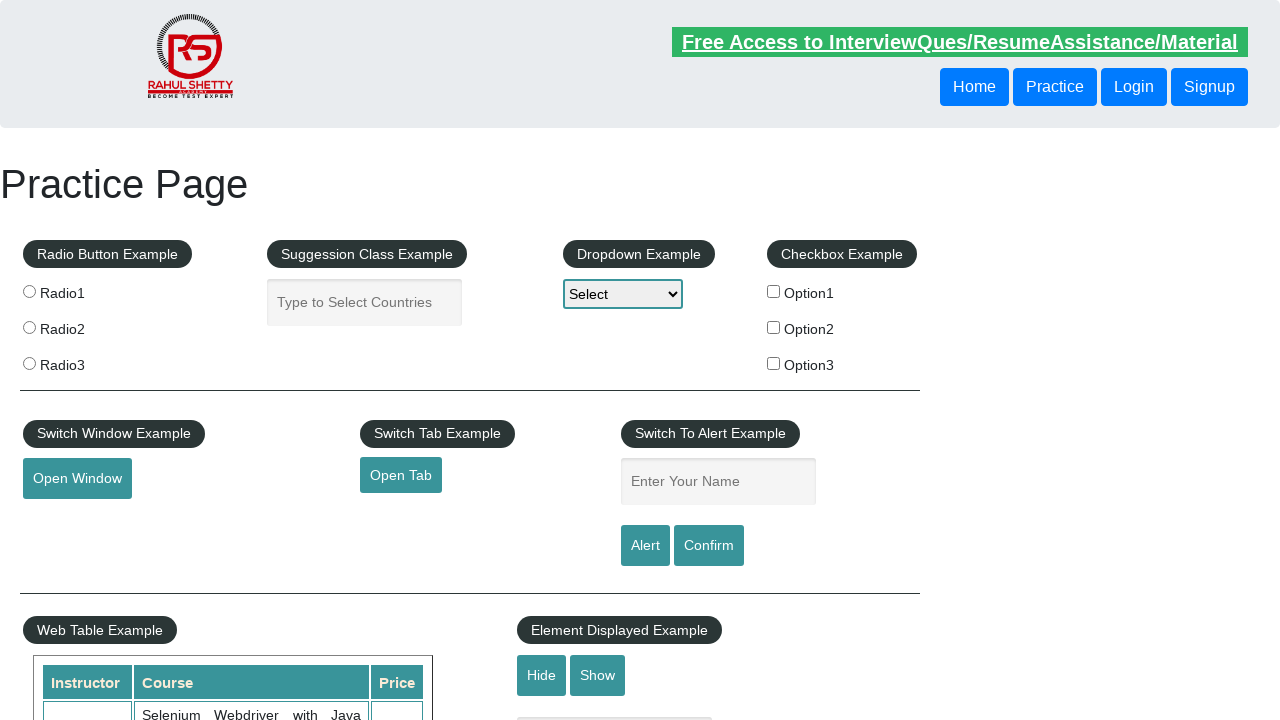

Footer section element #gf-BIG loaded
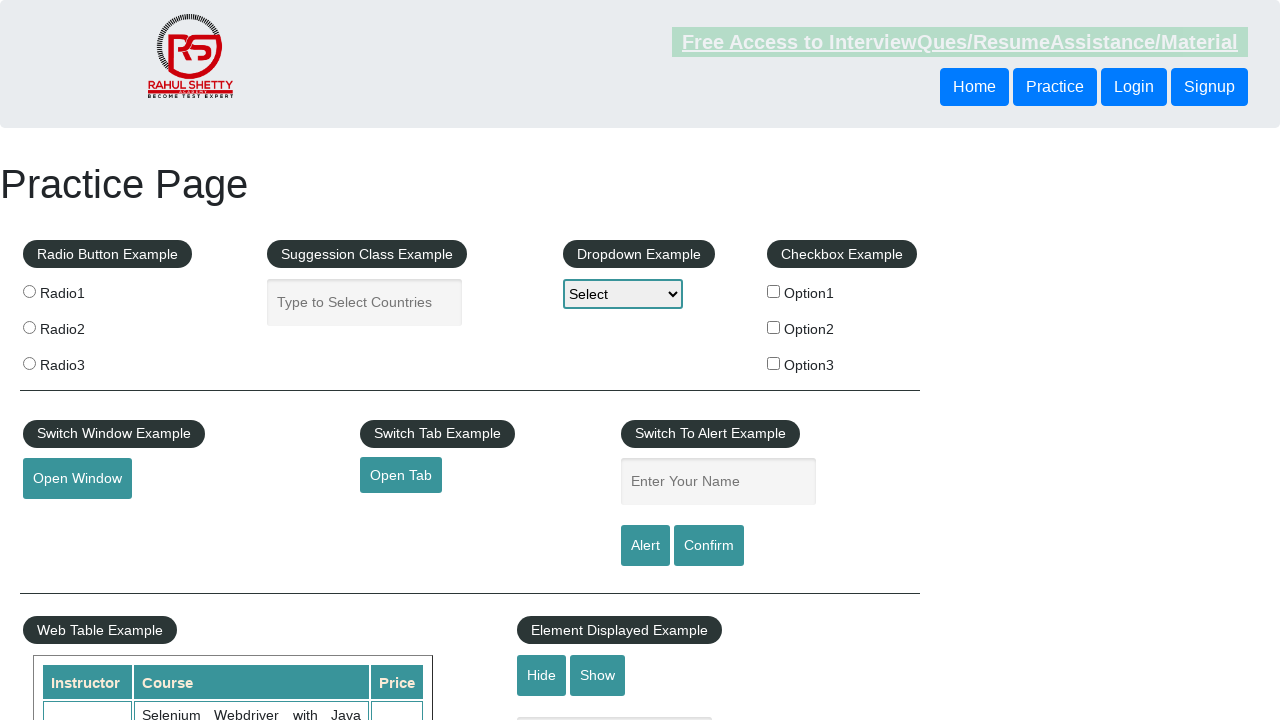

Located all link elements within footer section
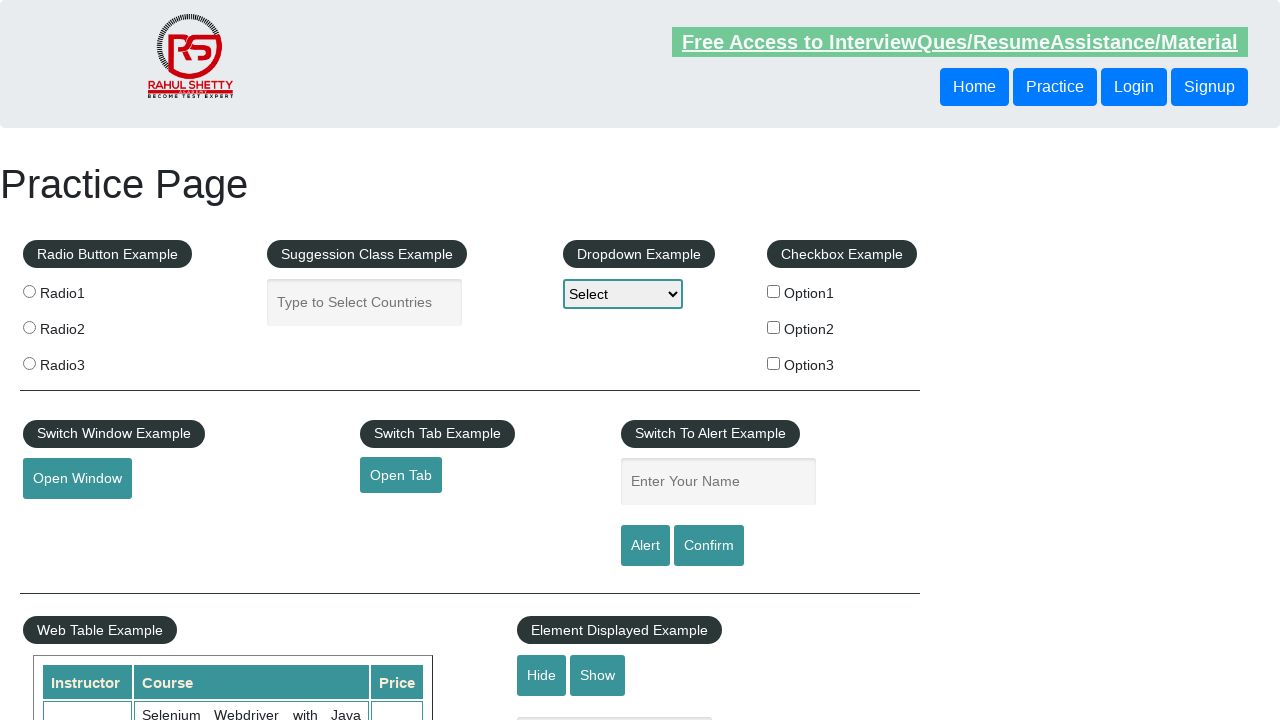

First footer link became visible and ready
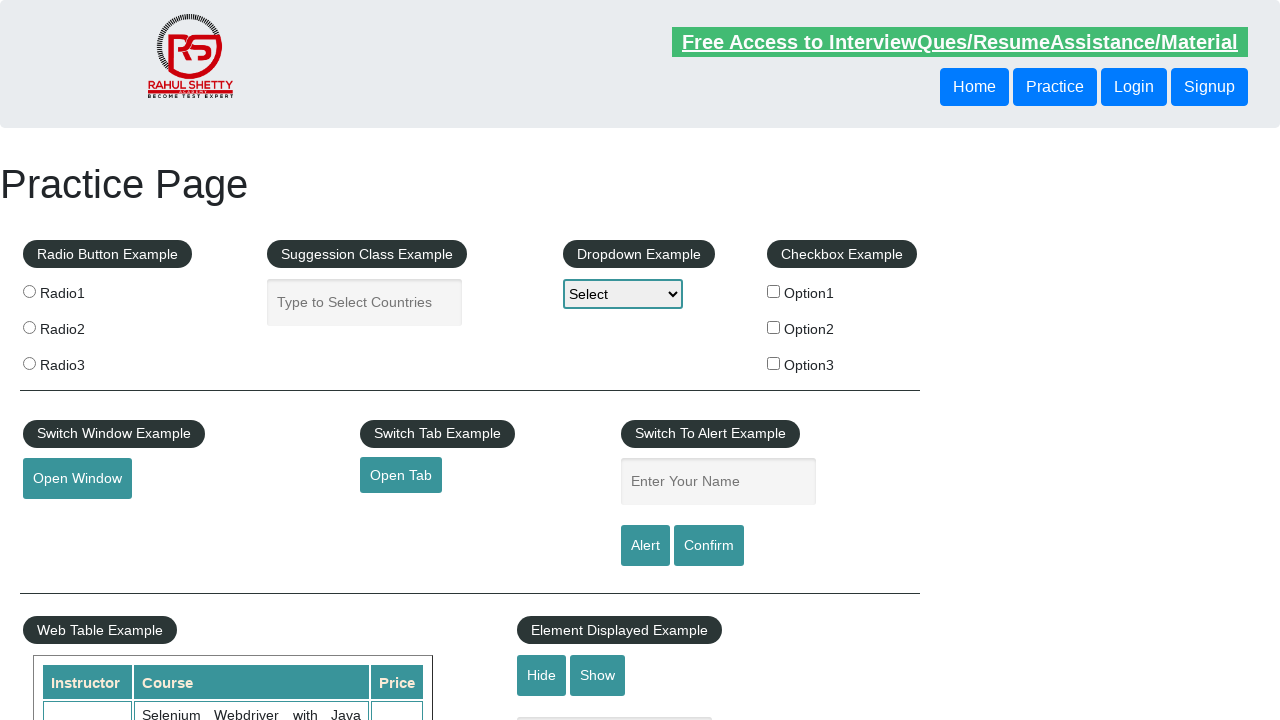

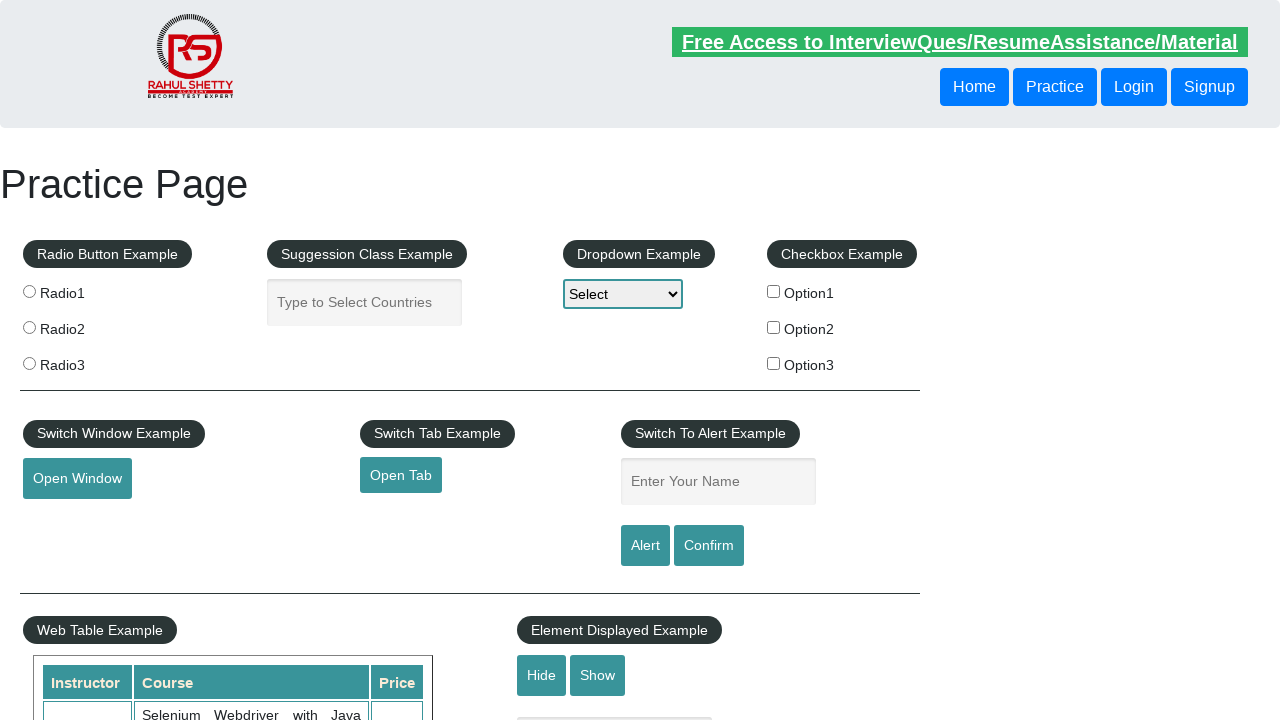